Navigates to a text box form page and verifies that input elements are present on the page

Starting URL: https://demoqa.com/text-box/

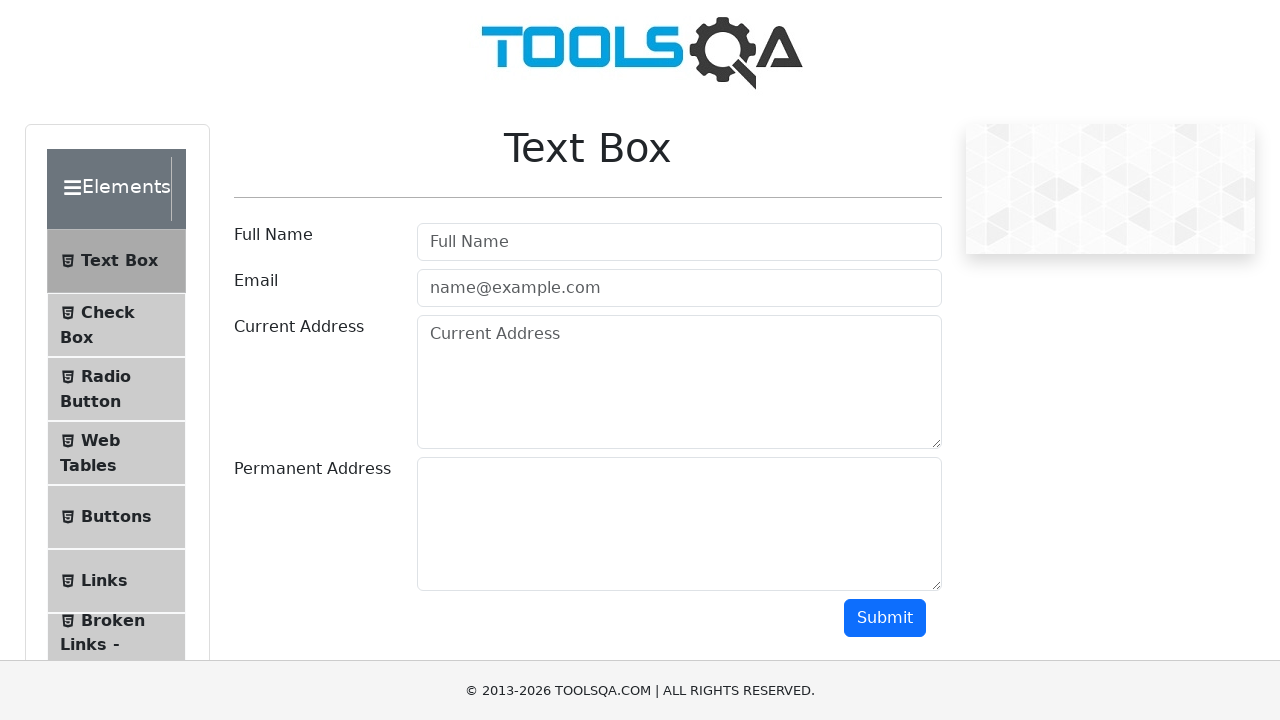

Navigated to text box form page
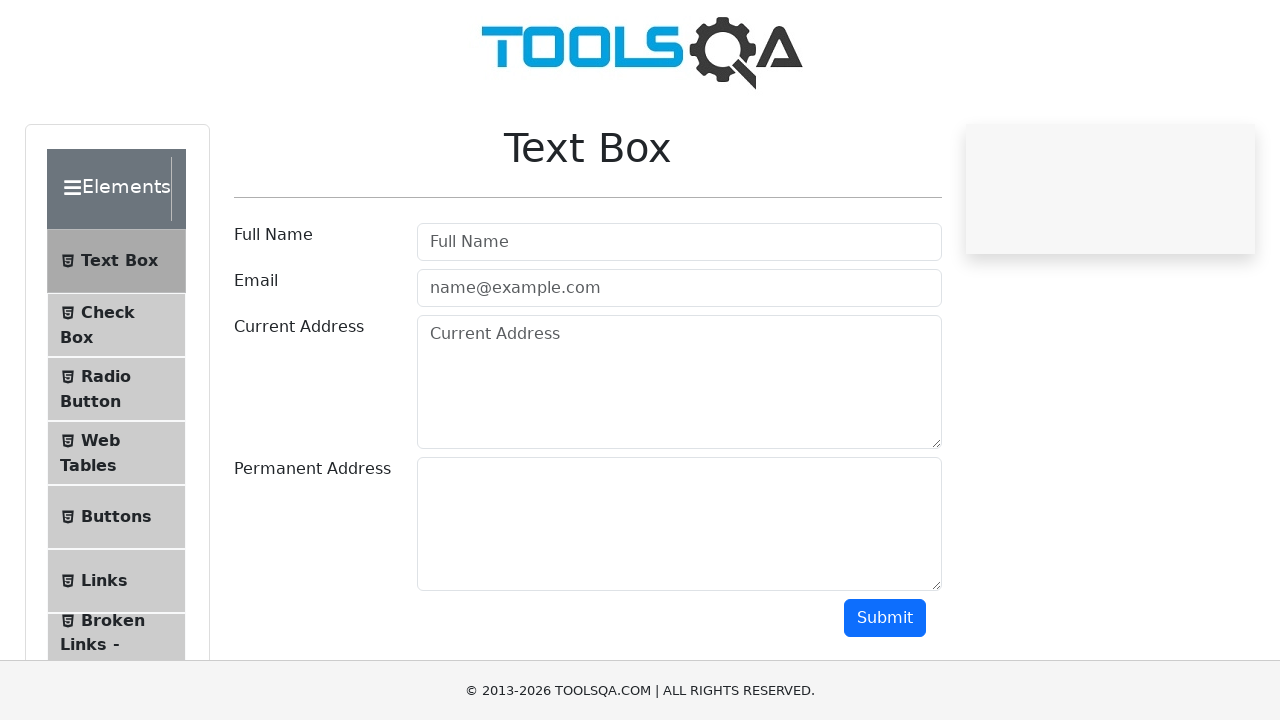

Input elements became visible on the page
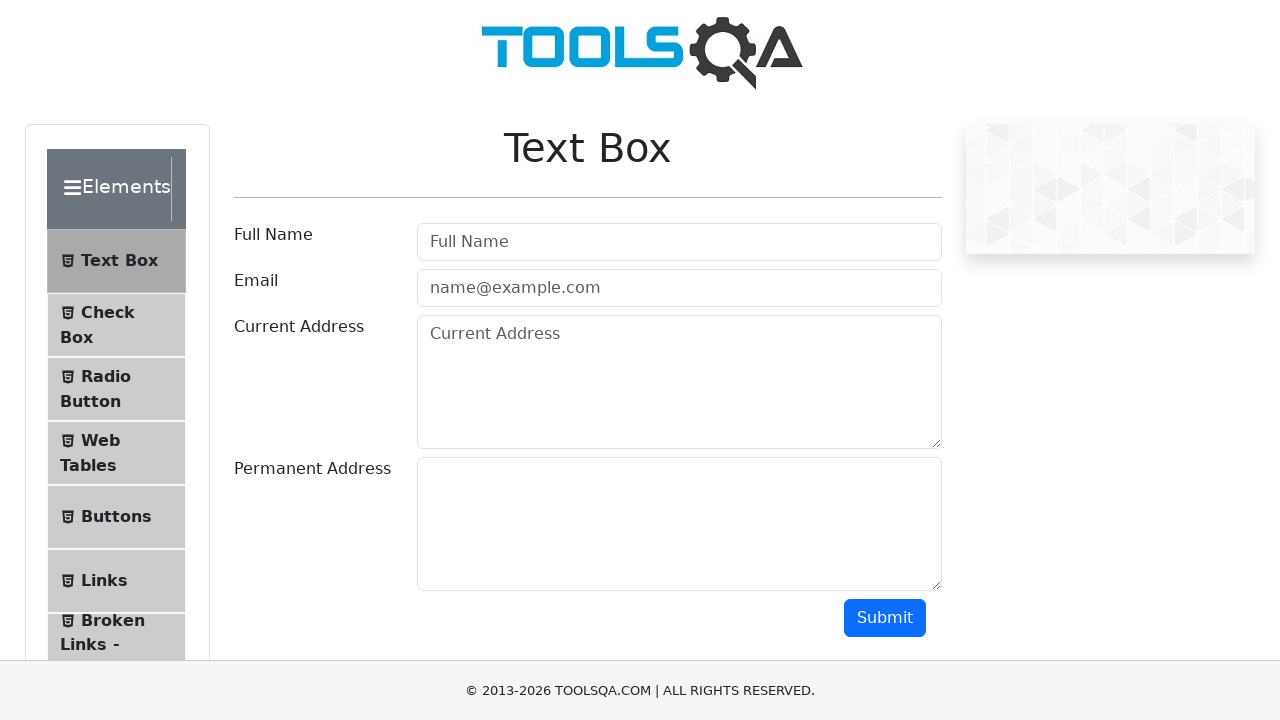

Located 2 input elements on the page
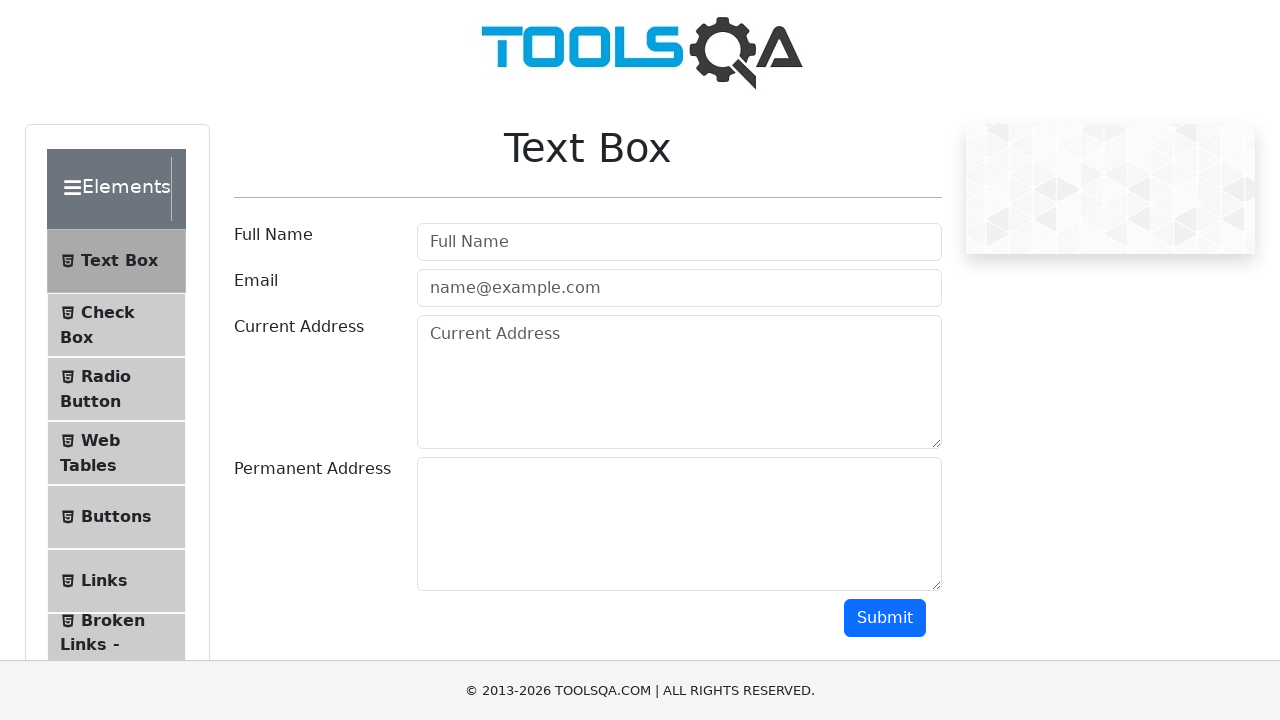

Verified that input elements are present on the page
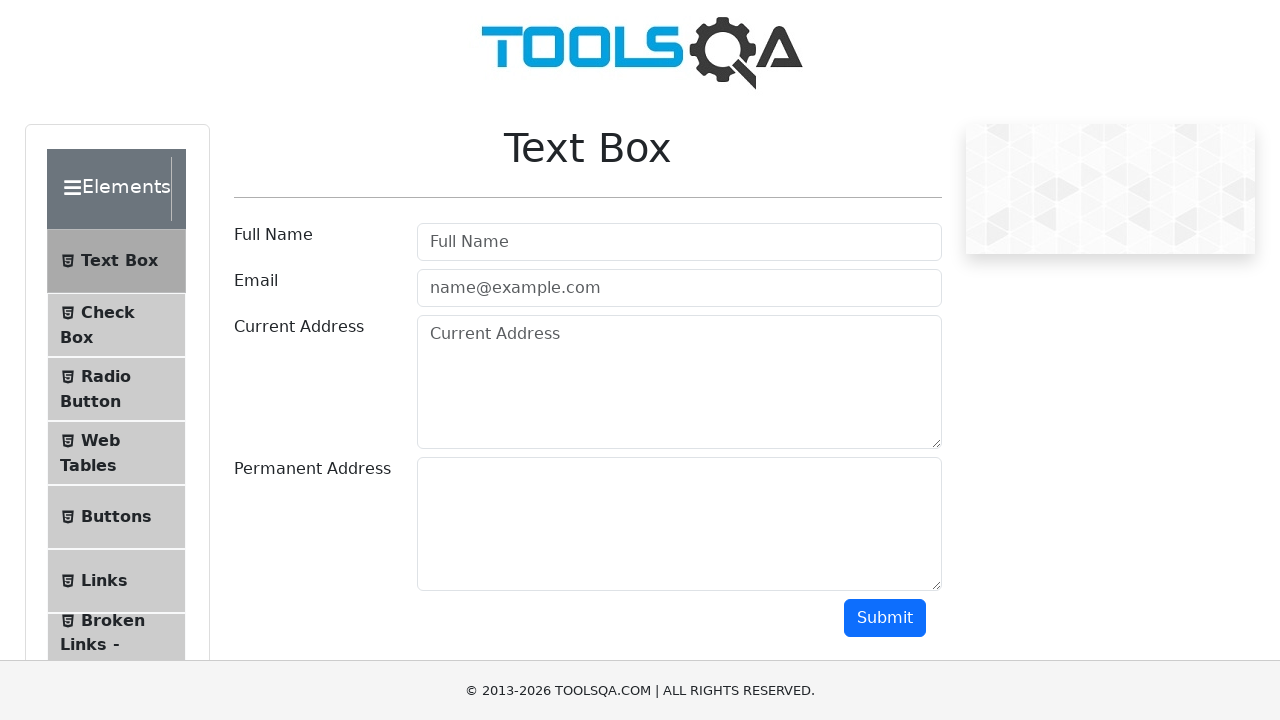

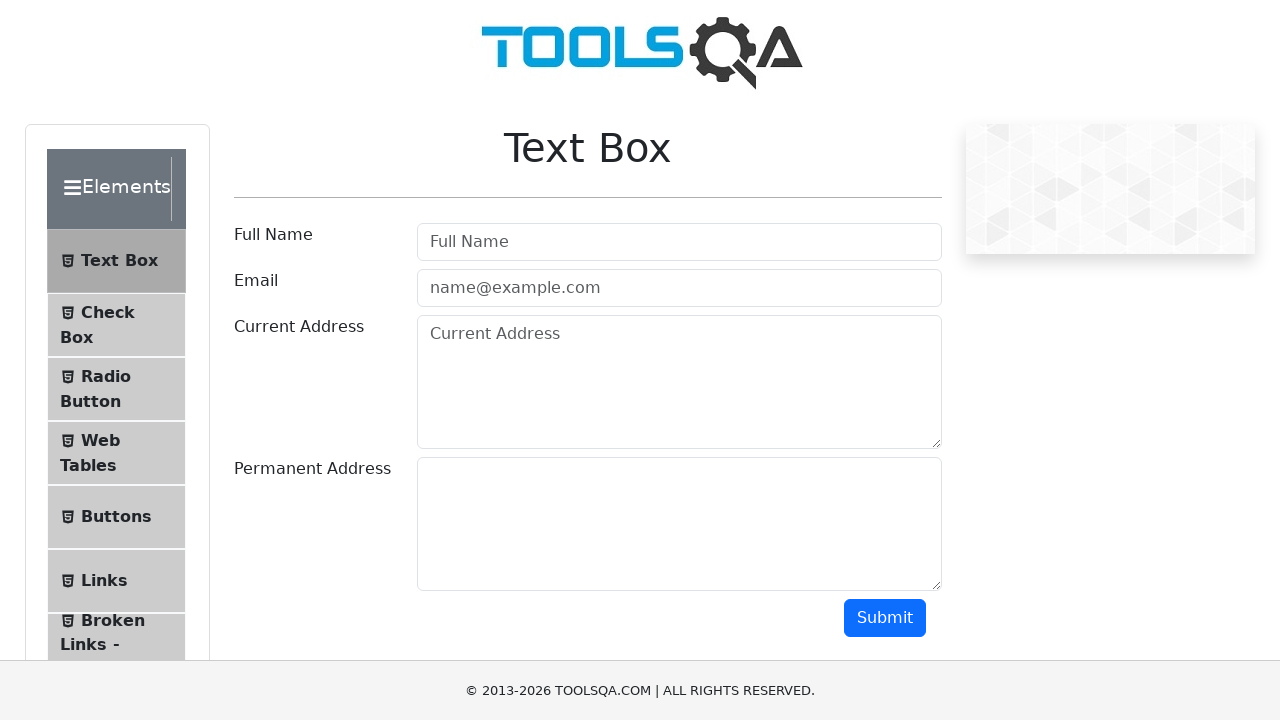